Navigates to Puma women's new arrivals page and scrolls down to view more products

Starting URL: https://in.puma.com/in/en/womens/womens-new-arrivals

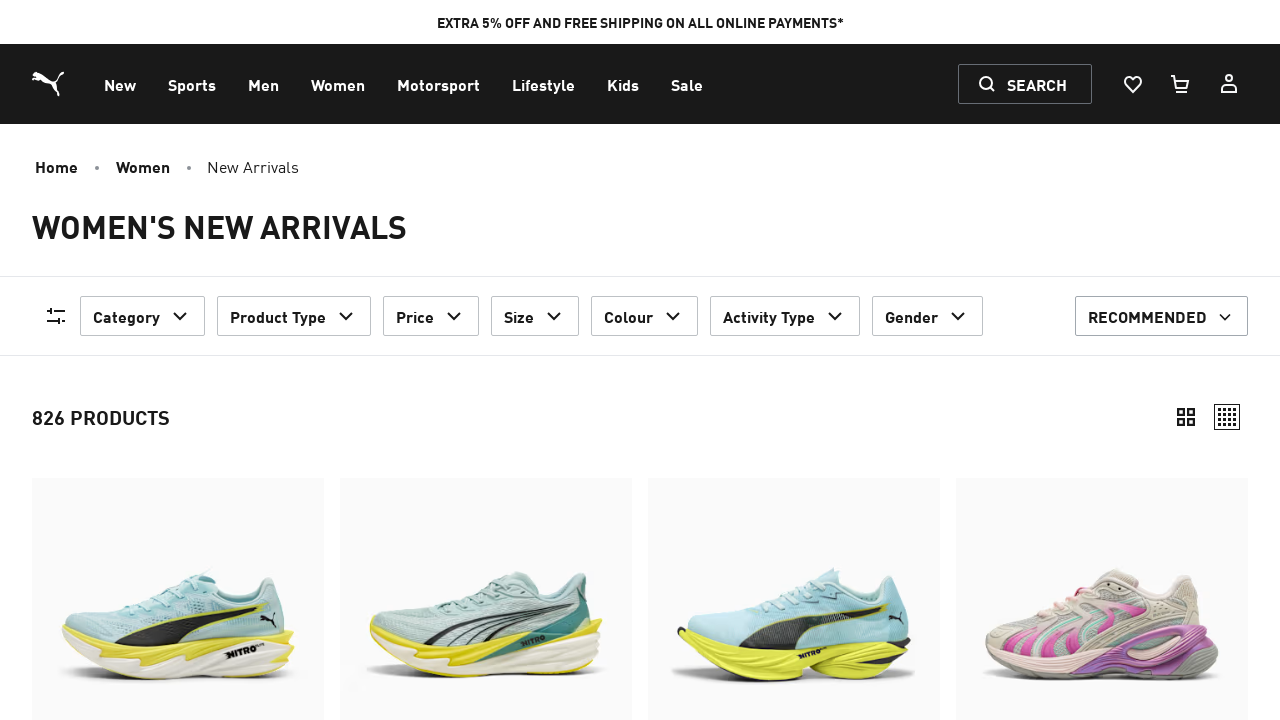

Navigated to Puma women's new arrivals page
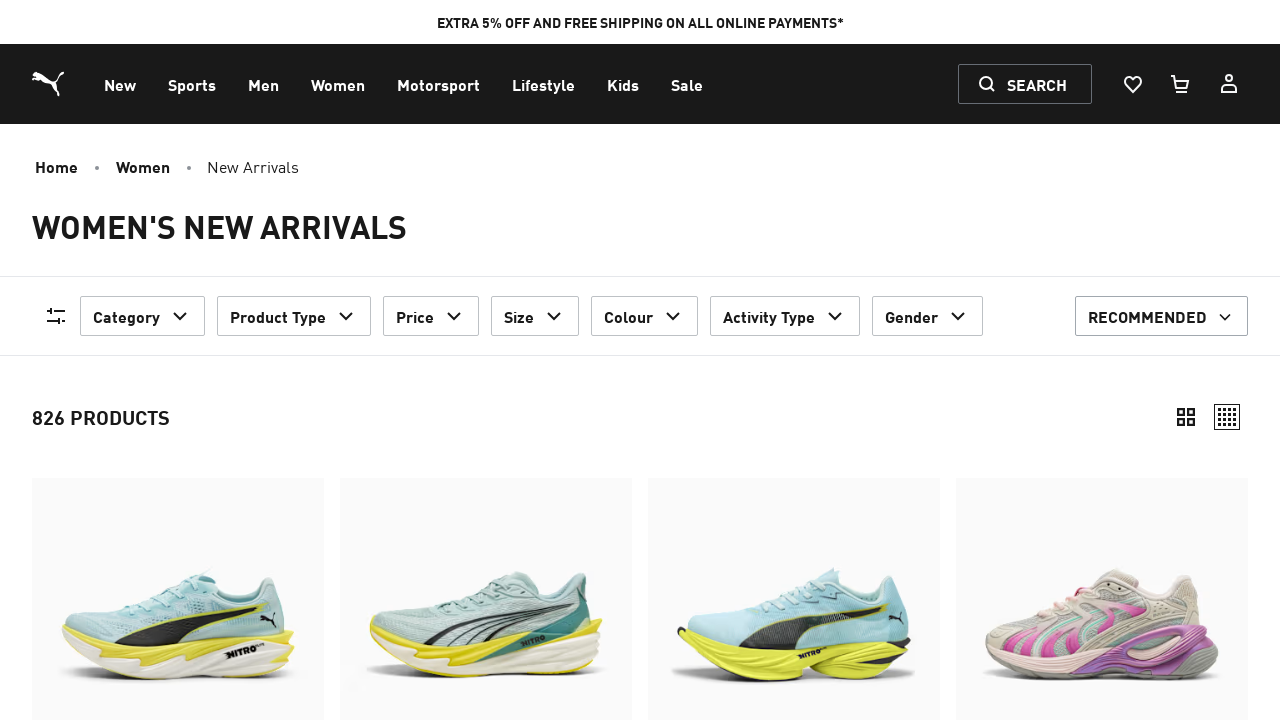

Scrolled down 2500 pixels to view more products
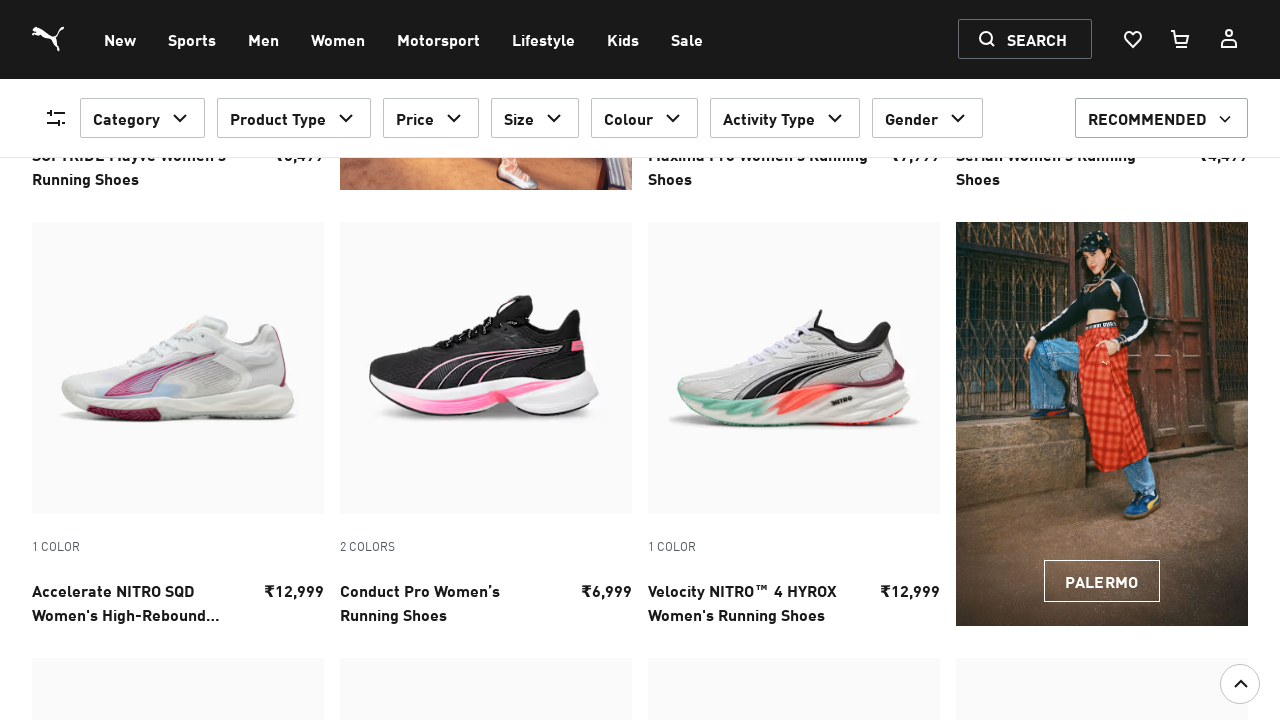

Waited 1000ms for content to load after scrolling
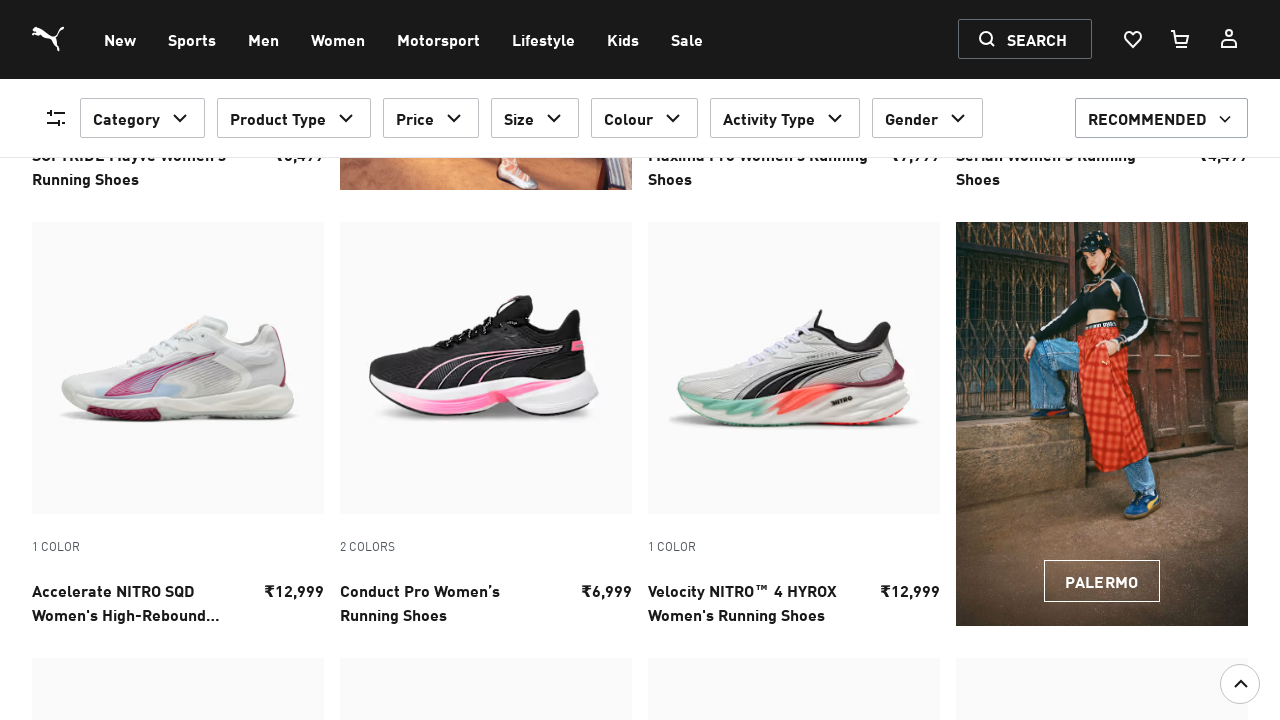

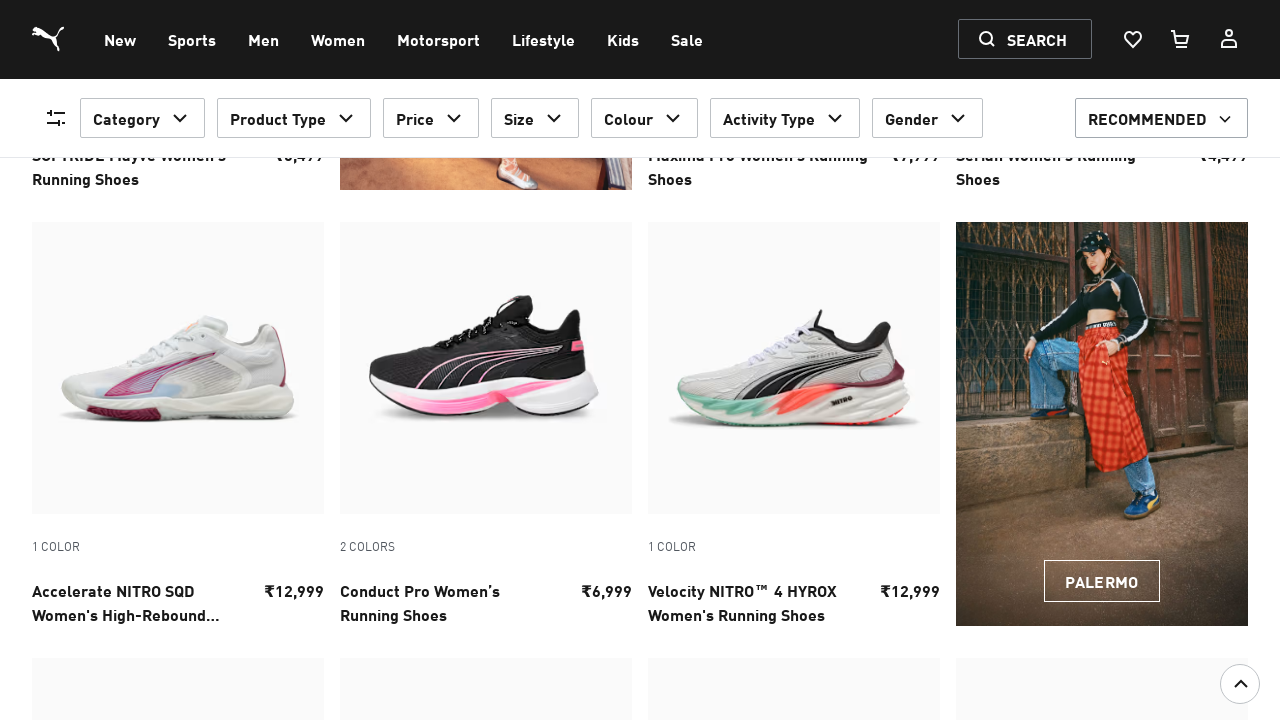